Tests dismissing a JavaScript confirm dialog popup by clicking a button that triggers the dialog and dismissing it

Starting URL: https://rahulshettyacademy.com/AutomationPractice/

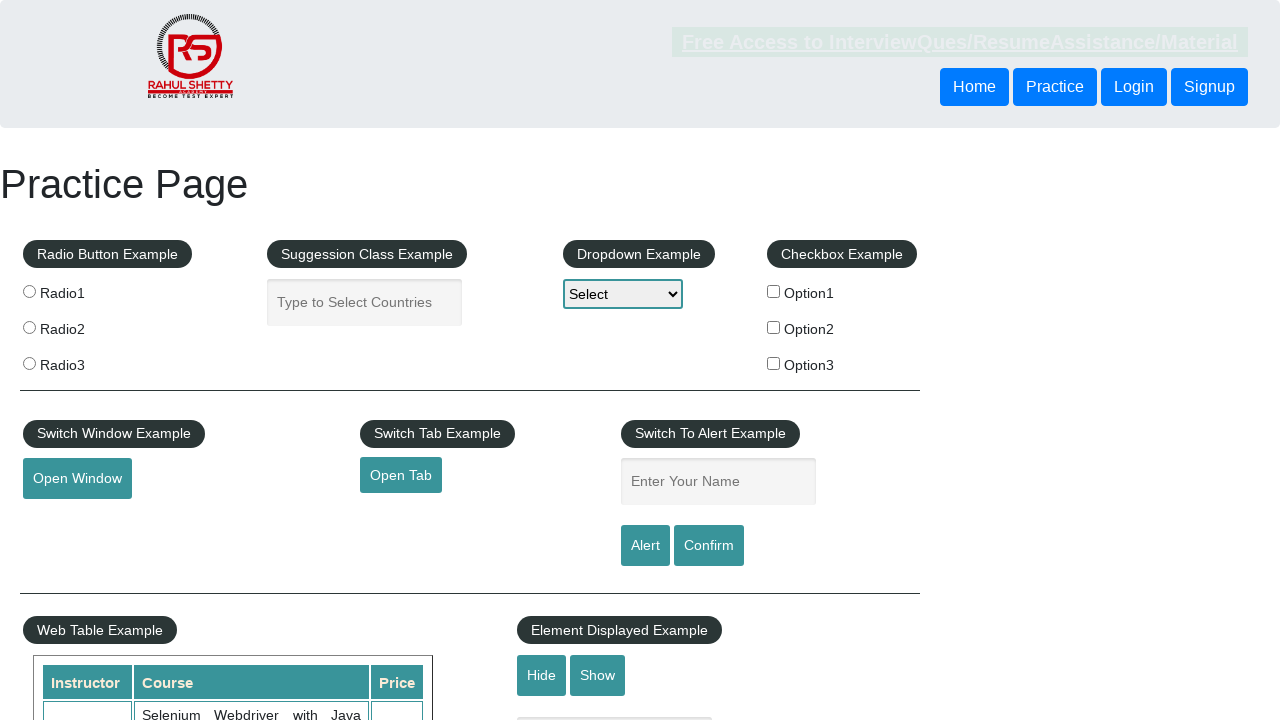

Set up dialog handler to dismiss confirm dialogs
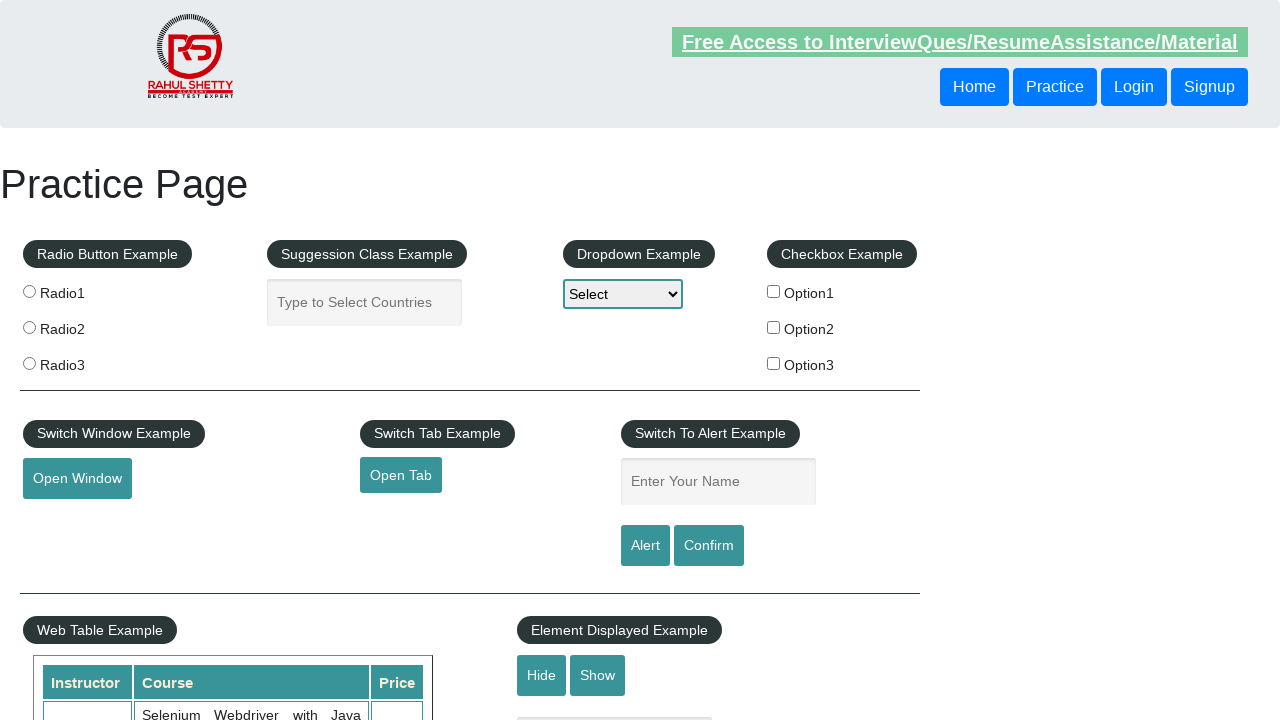

Clicked confirm button to trigger JavaScript dialog at (709, 546) on #confirmbtn
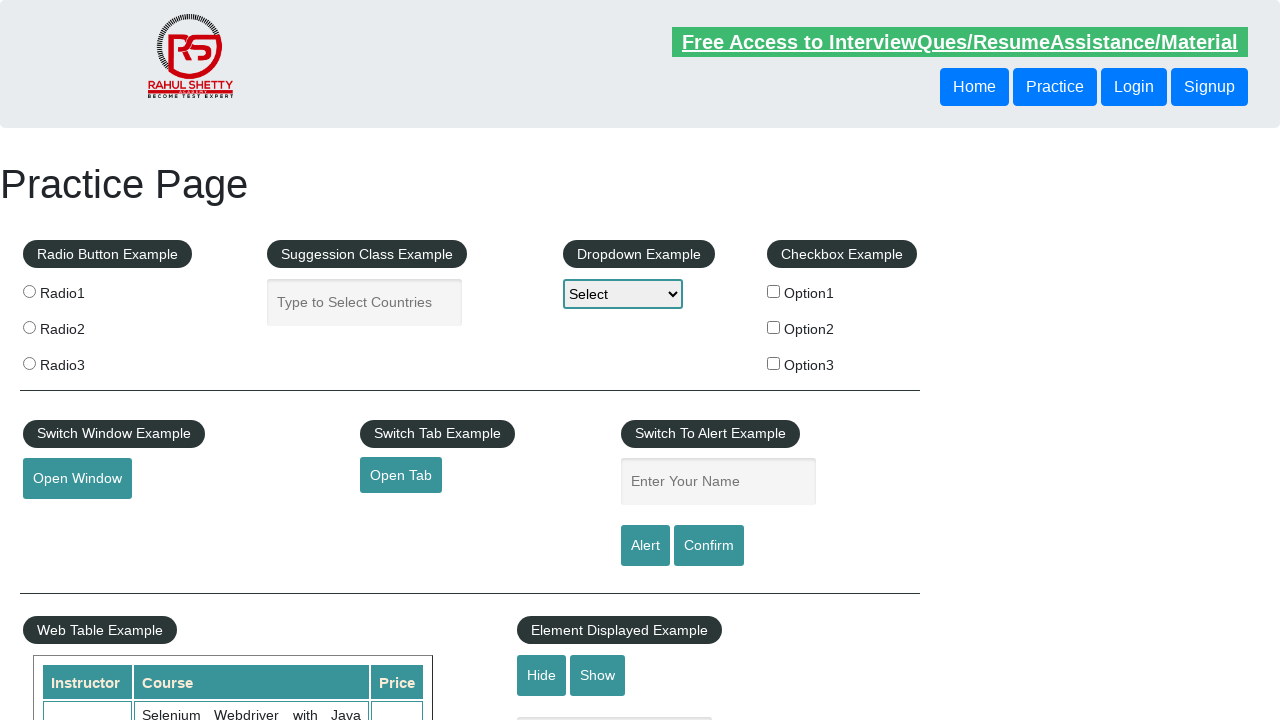

Waited for dialog to be dismissed and processed
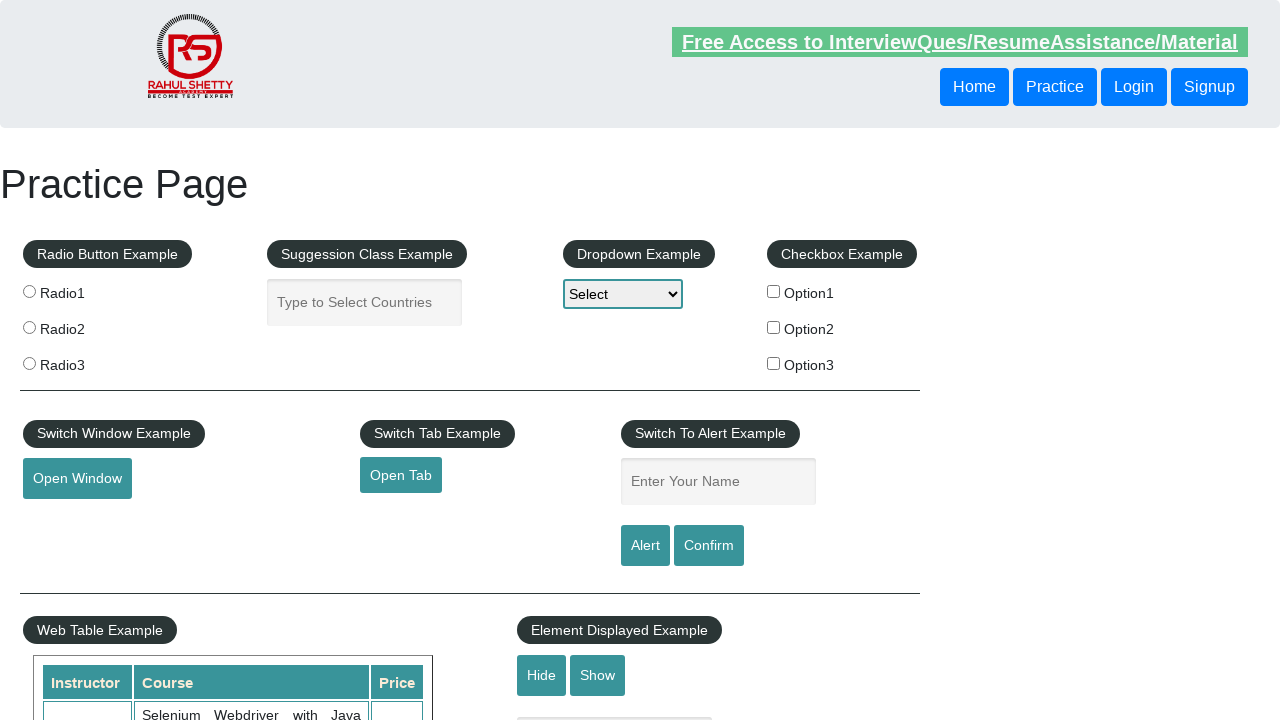

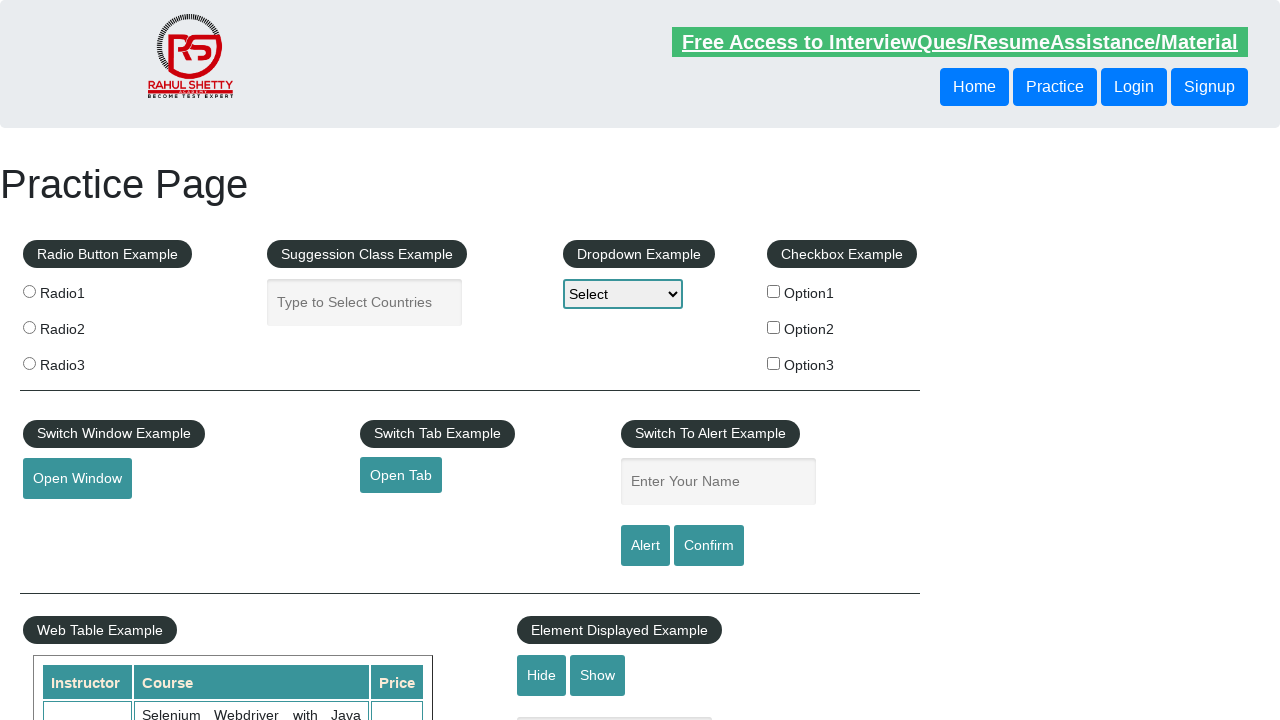